Tests the Atlas Bus route search functionality by filling in departure and destination locations, then clicking the search button to find available bus routes for a specific date.

Starting URL: https://atlasbus.by/

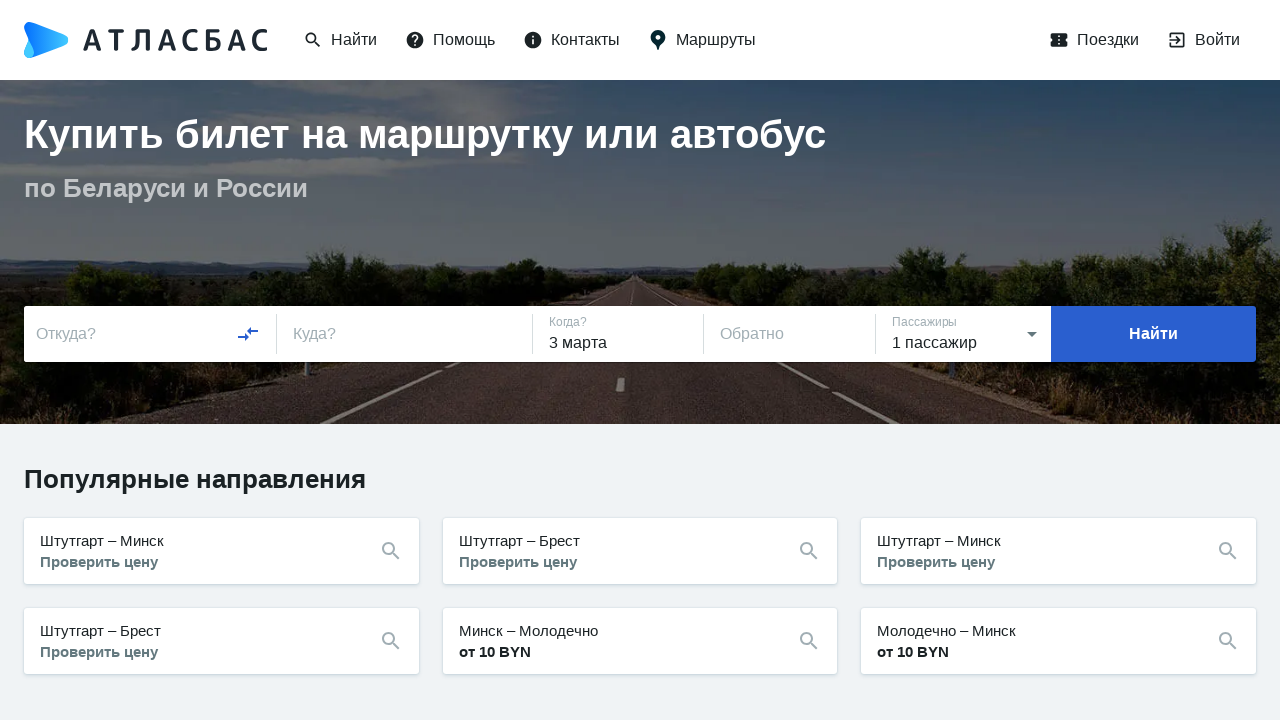

Waited 5 seconds for page to load
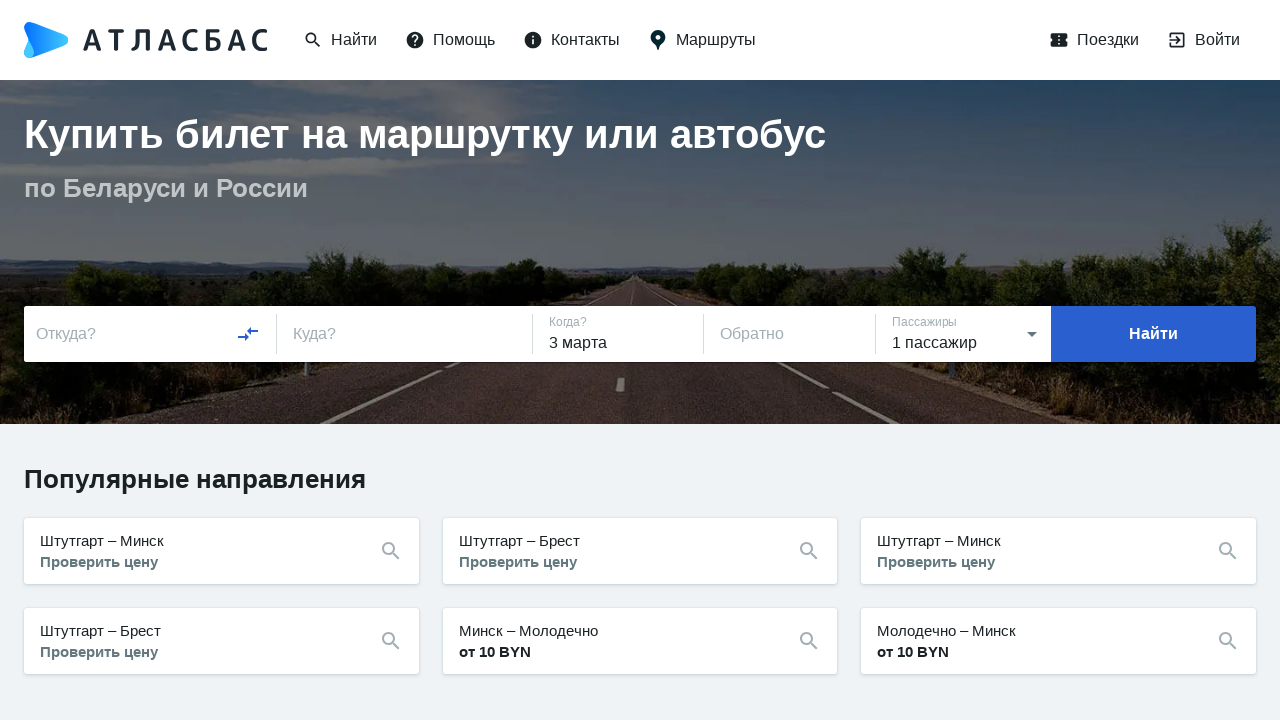

Clicked on departure location field at (120, 334) on input[data-testid='from-suggest']
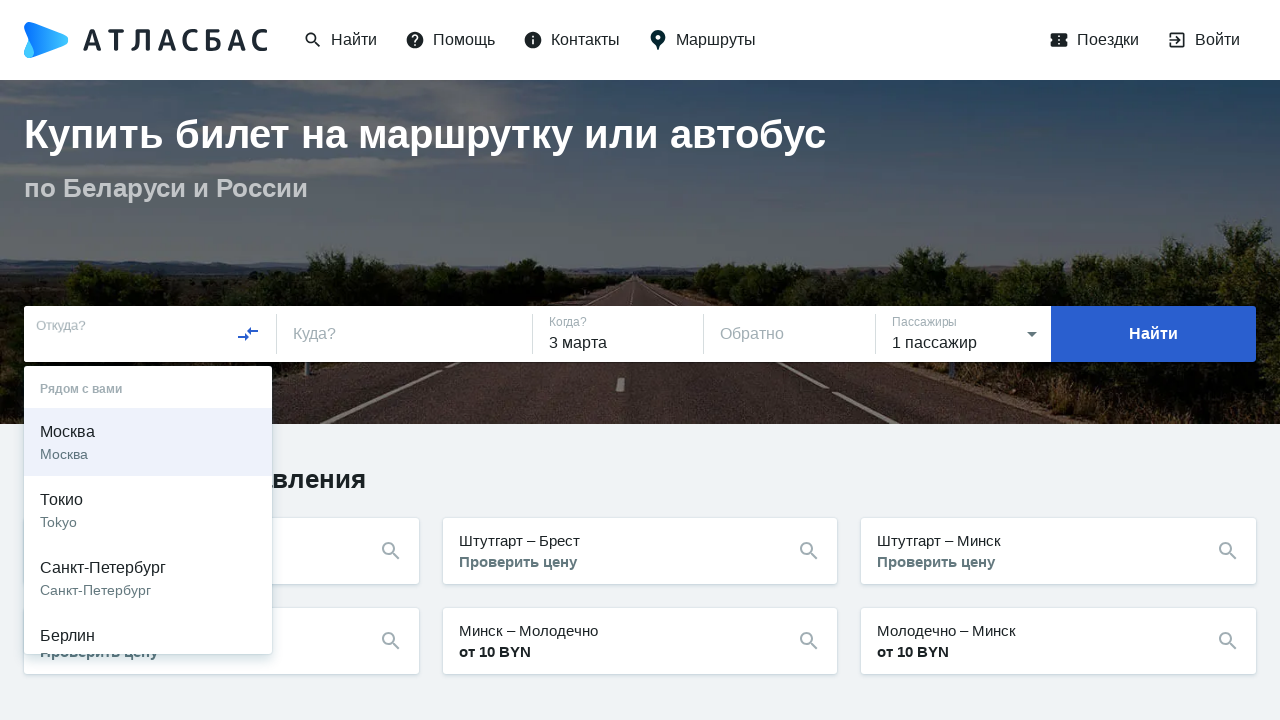

Filled departure location field with 'Минск' on input[data-testid='from-suggest']
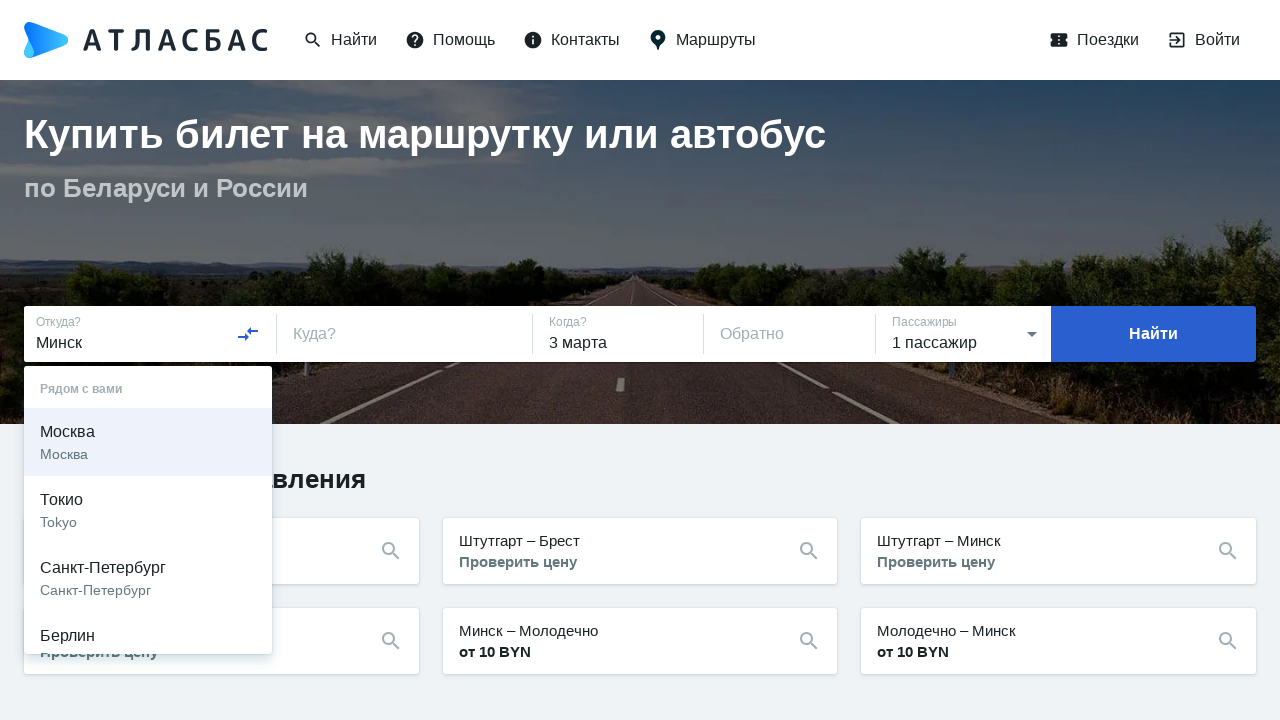

Clicked on departure location field again at (120, 334) on input[data-testid='from-suggest']
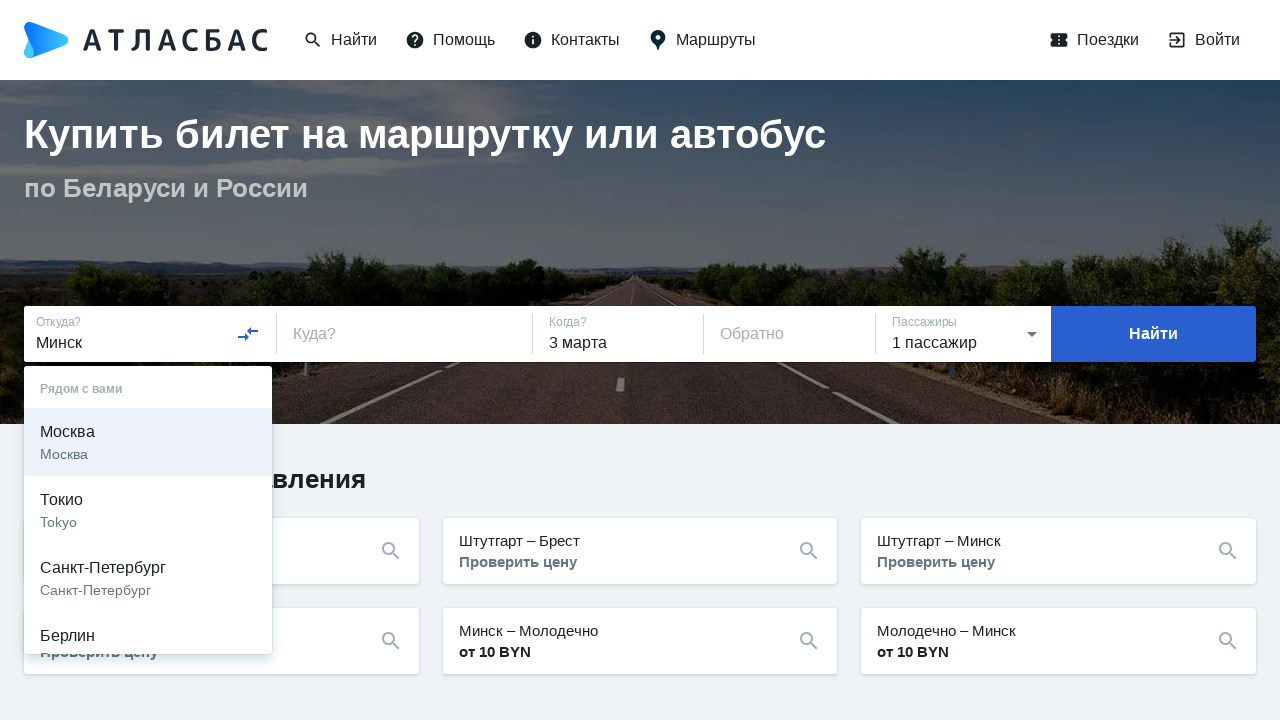

Waited 3 seconds for departure location suggestions to appear
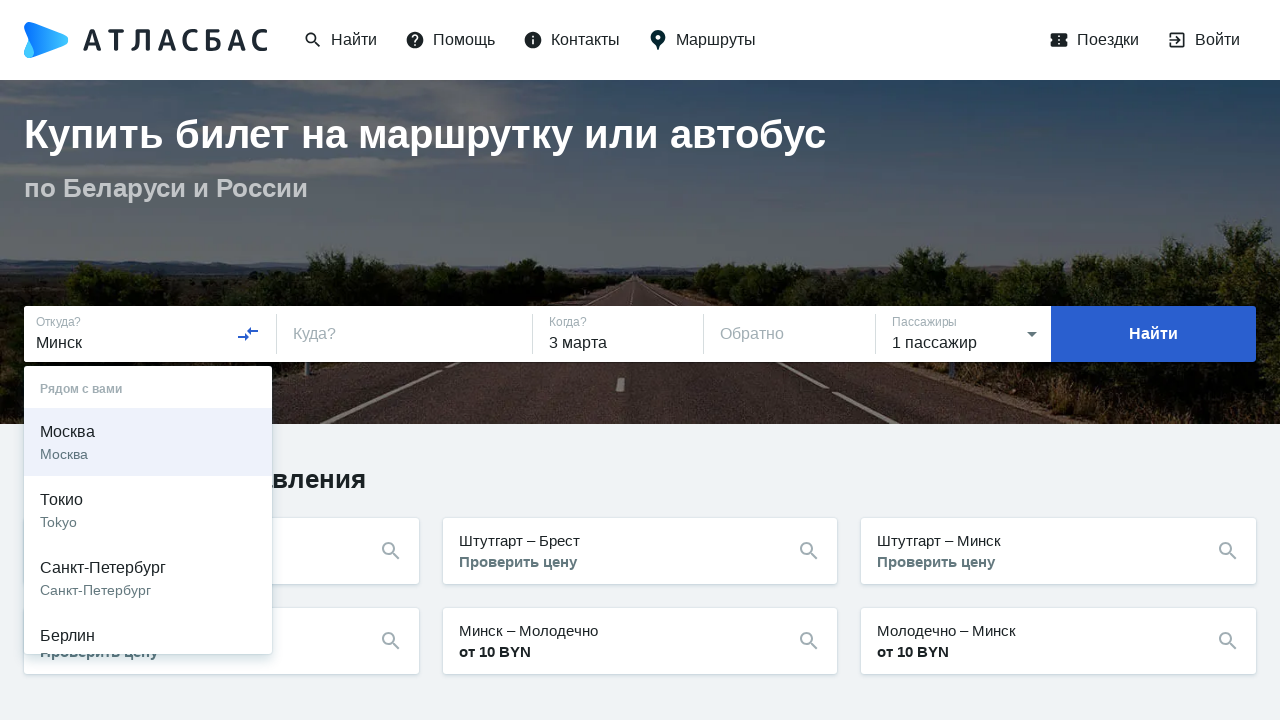

Pressed Enter to confirm departure location selection on input[data-testid='from-suggest']
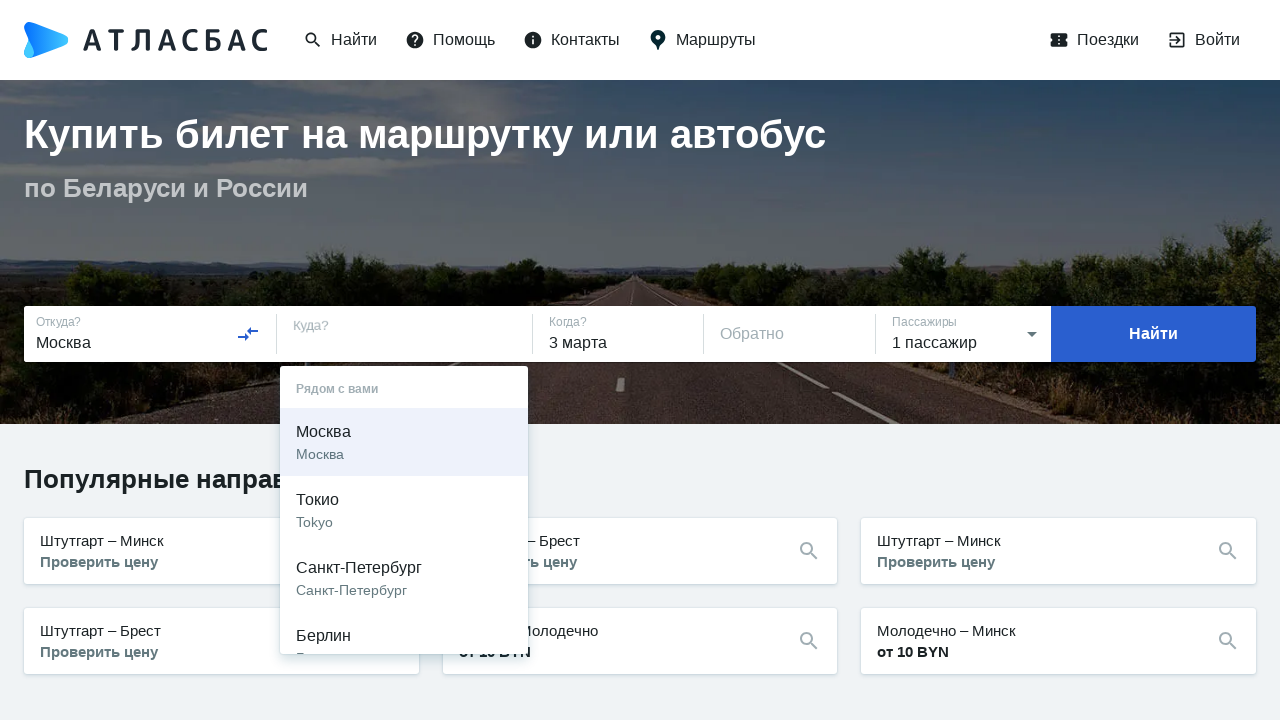

Clicked on destination location field at (376, 344) on input[data-testid='to-suggest']
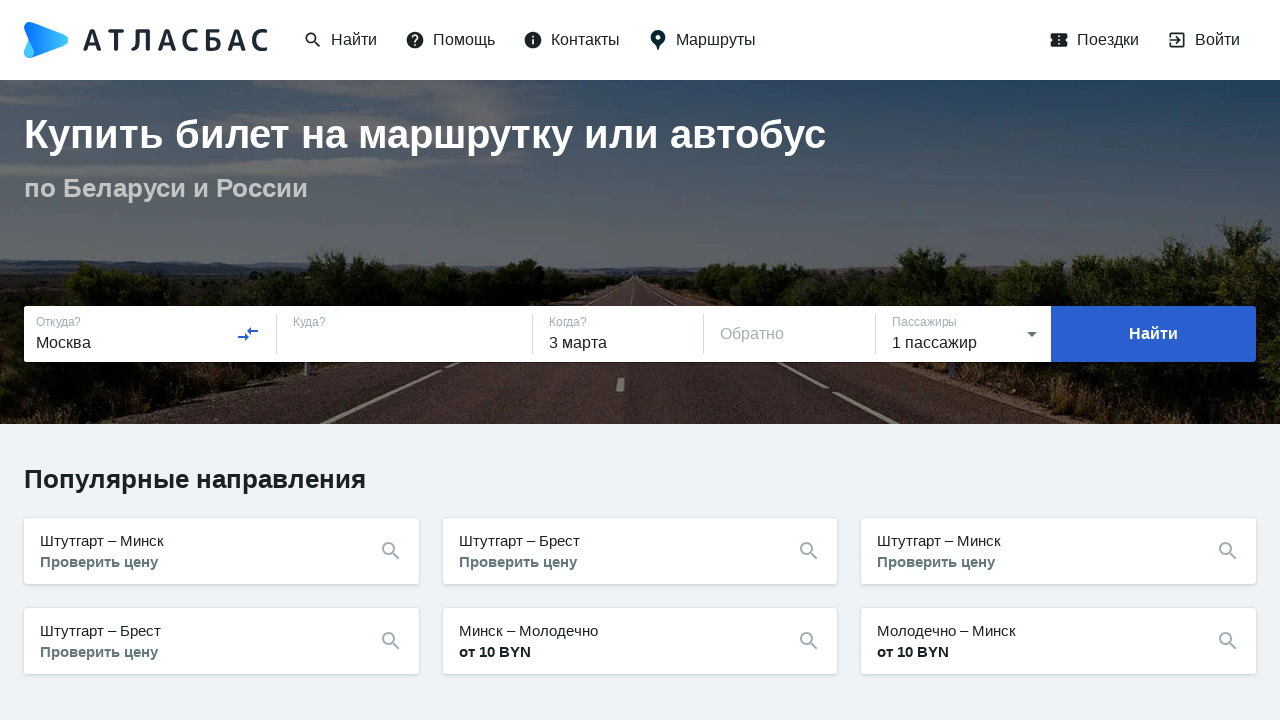

Filled destination location field with 'Гродно' on input[data-testid='to-suggest']
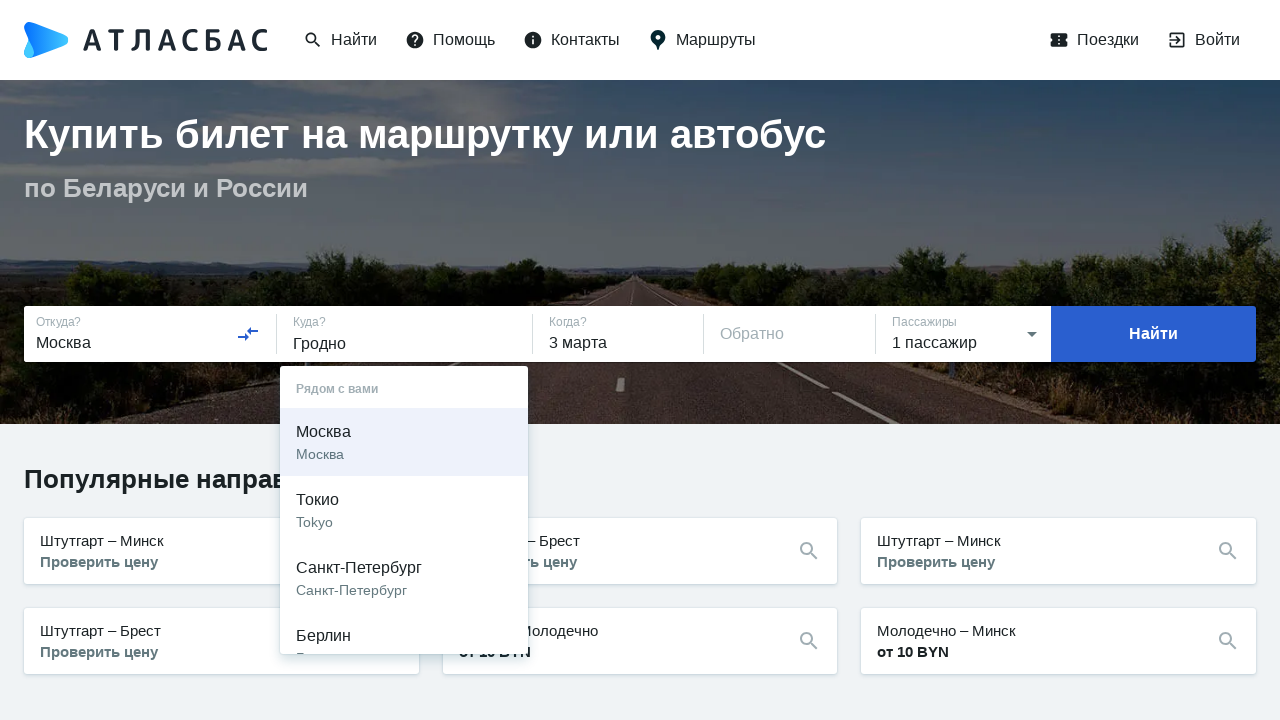

Clicked on destination location field again at (376, 344) on input[data-testid='to-suggest']
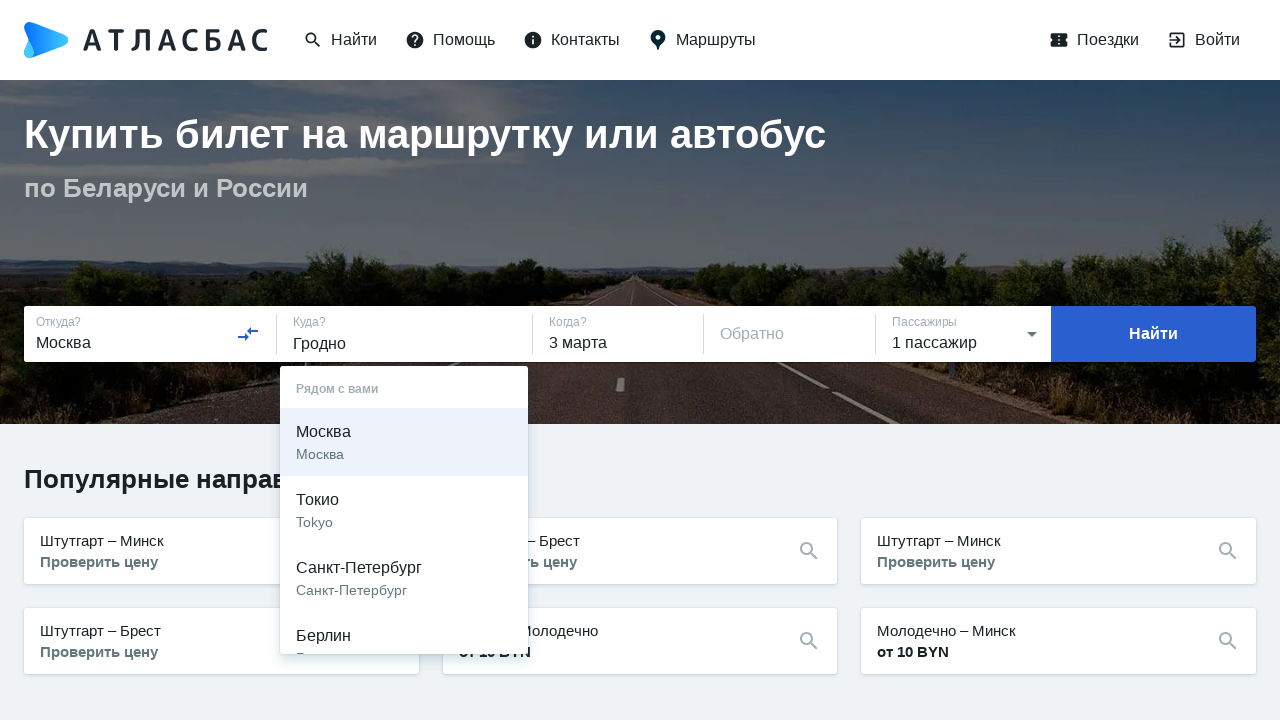

Waited 3 seconds for destination location suggestions to appear
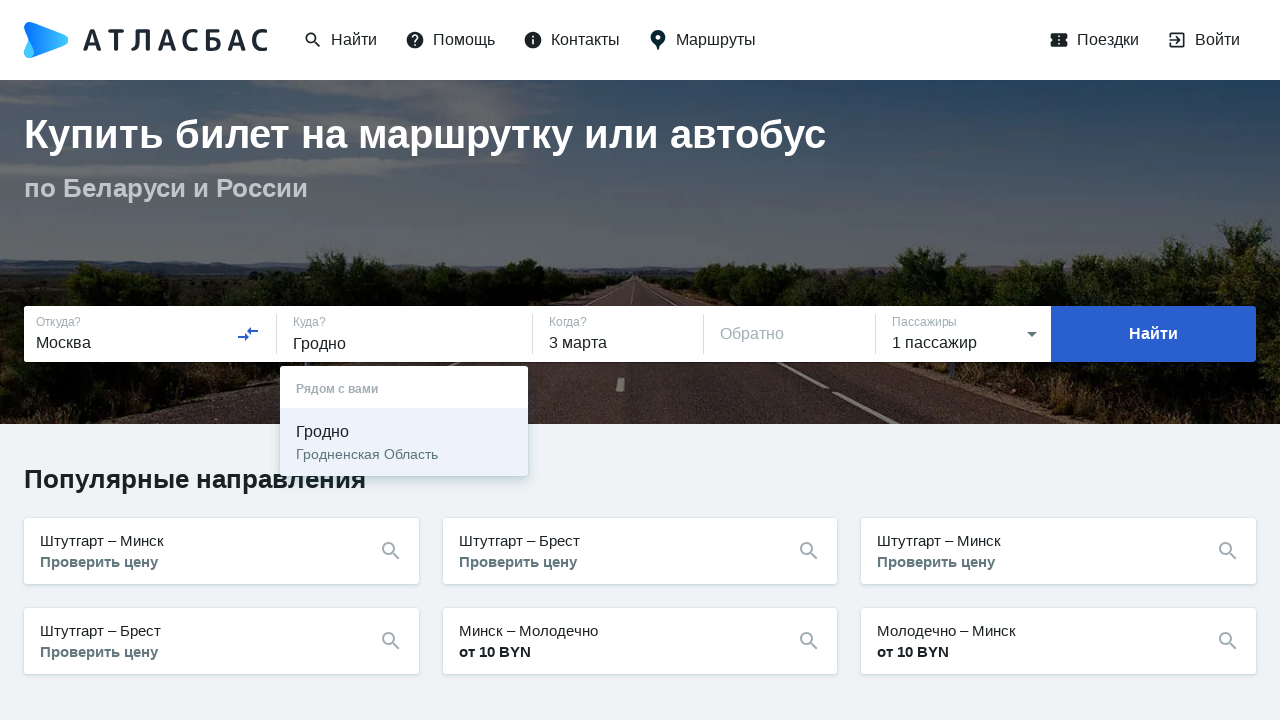

Pressed Enter to confirm destination location selection on input[data-testid='to-suggest']
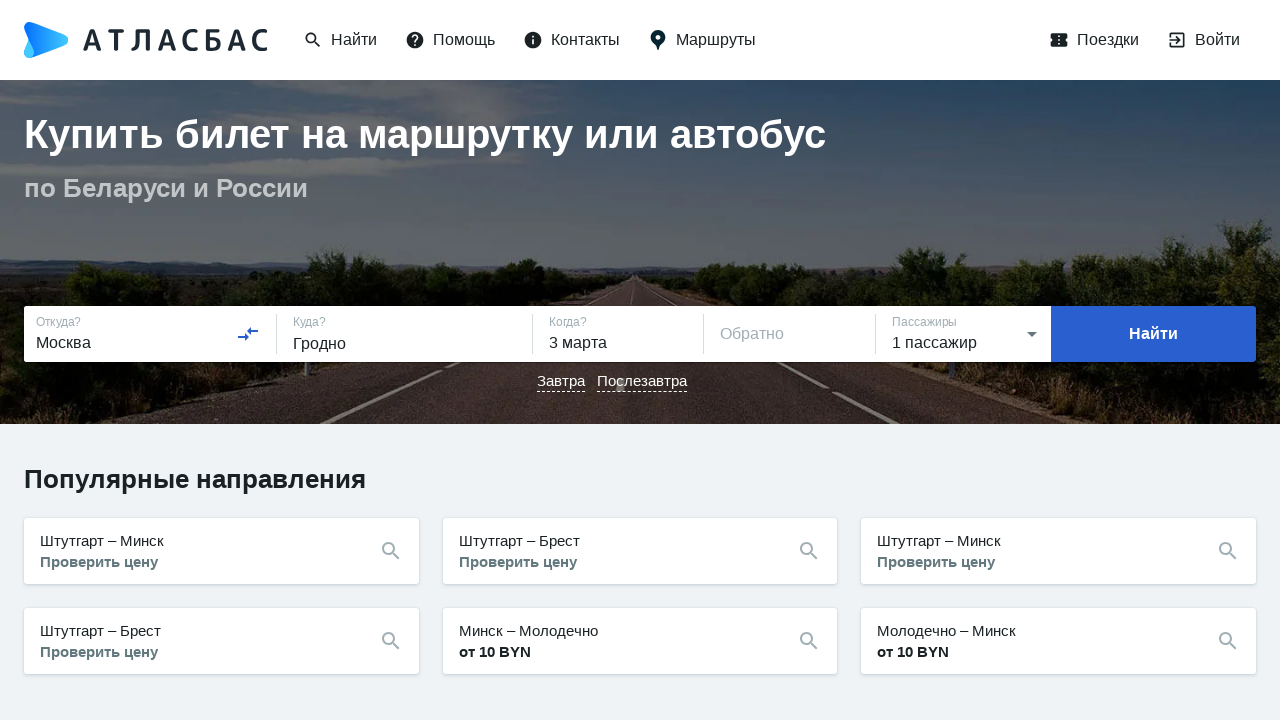

Pressed Enter on search button to initiate route search on button[data-testid='search-button']
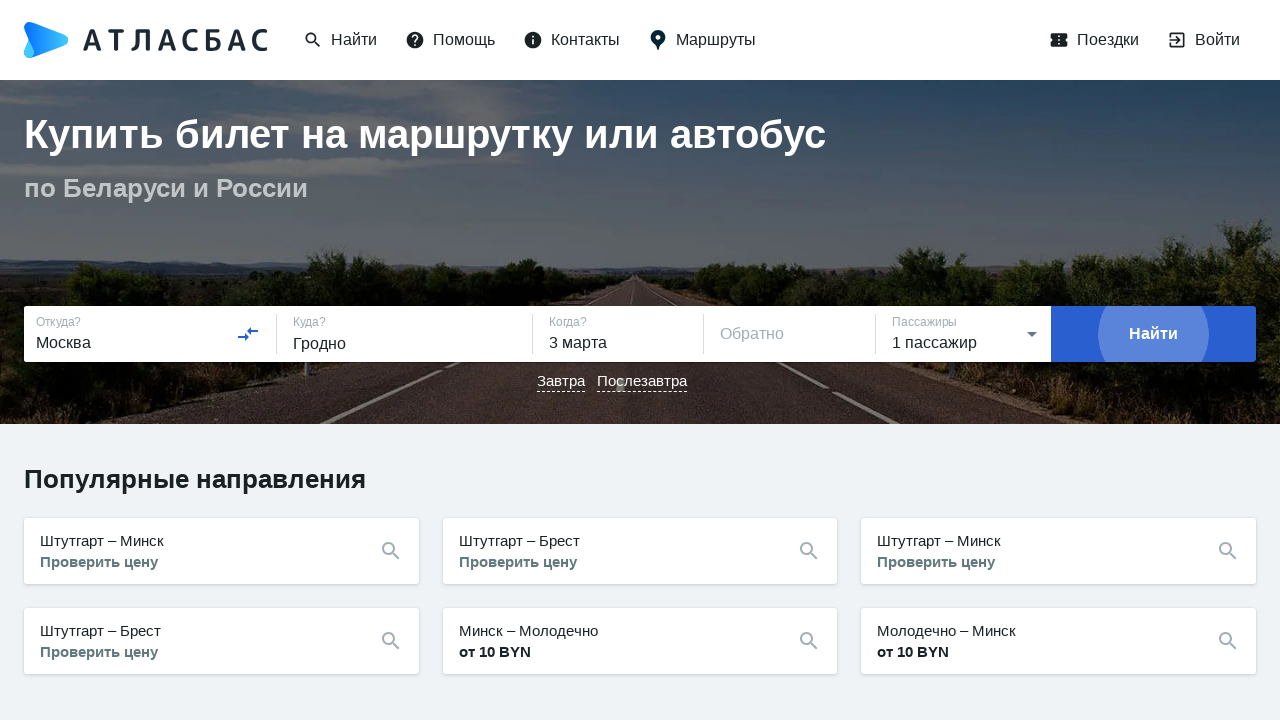

Waited 1 second for search results navigation
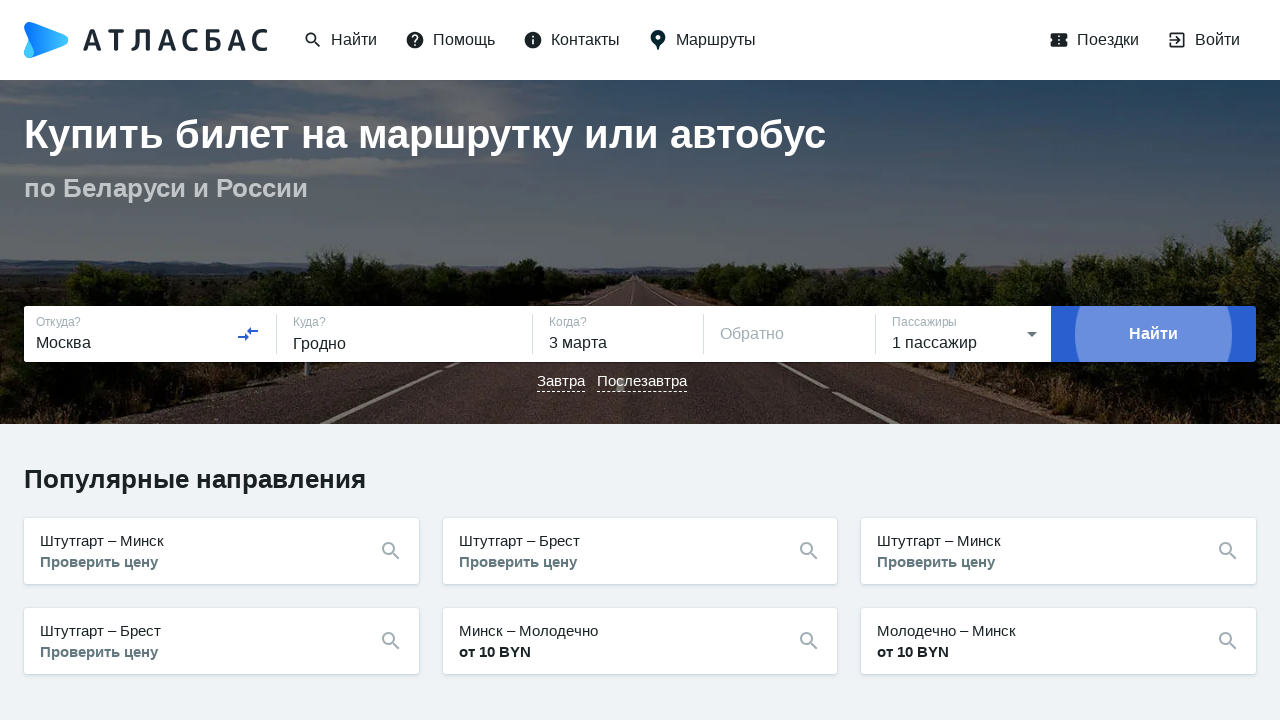

Retrieved current URL: https://atlasbus.by/
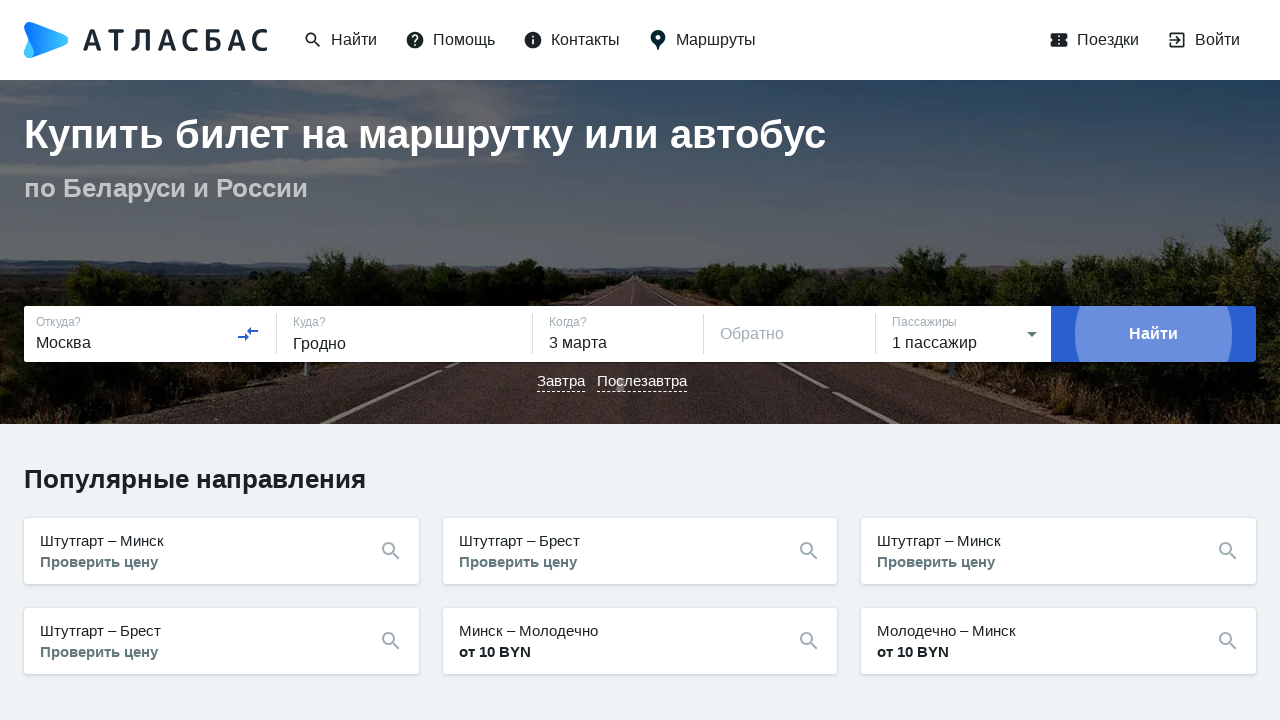

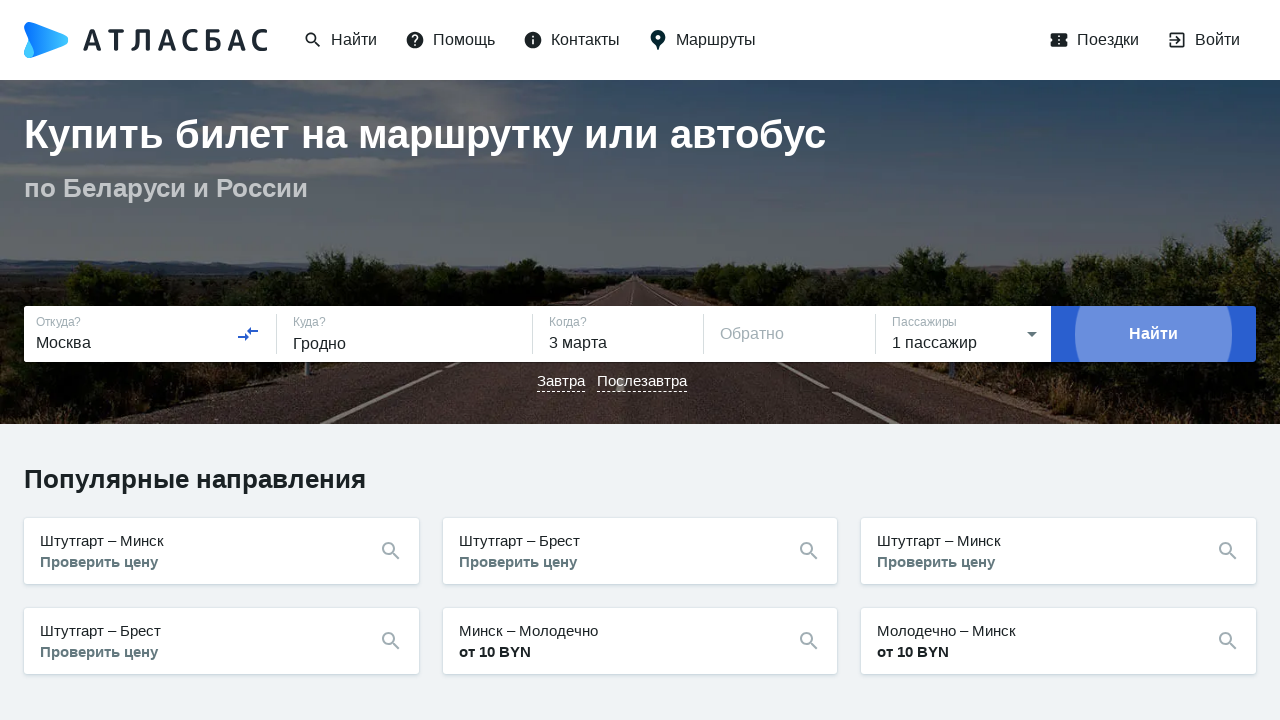